Tests a registration form by filling in first name, last name, and email fields, then submitting the form and verifying the success message is displayed.

Starting URL: http://suninjuly.github.io/registration1.html

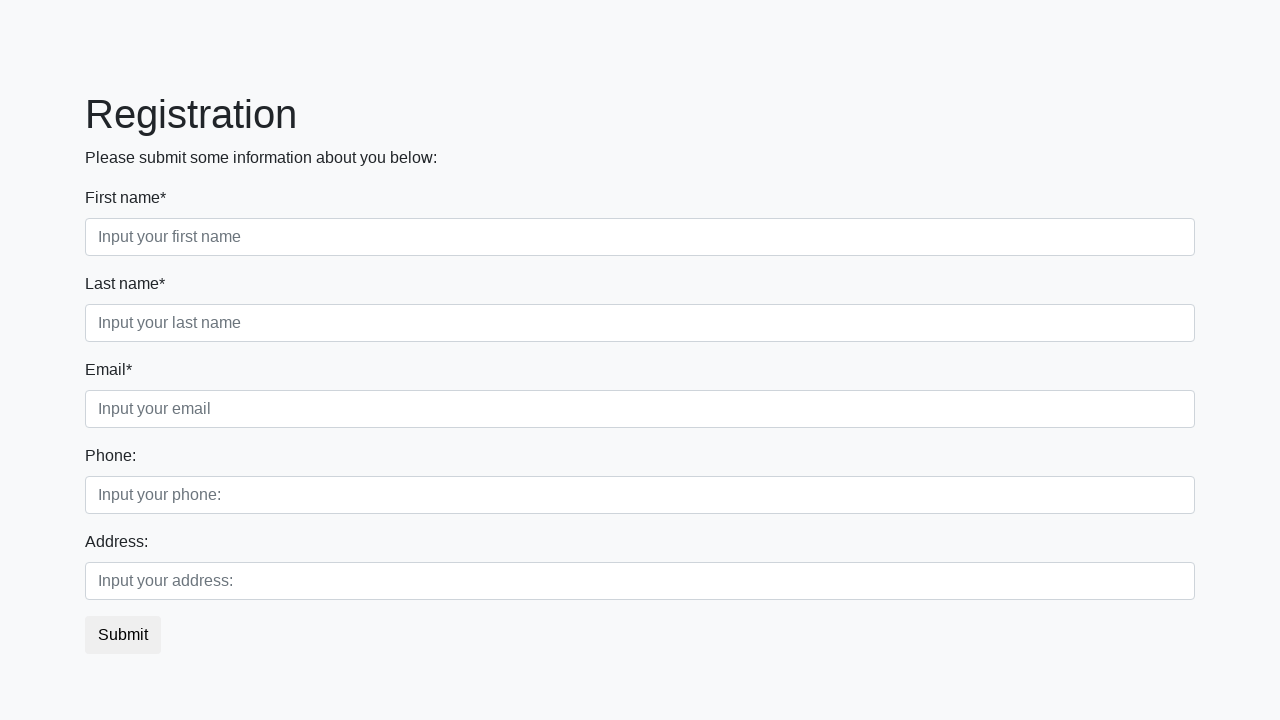

Filled first name field with 'Ivan' on .first
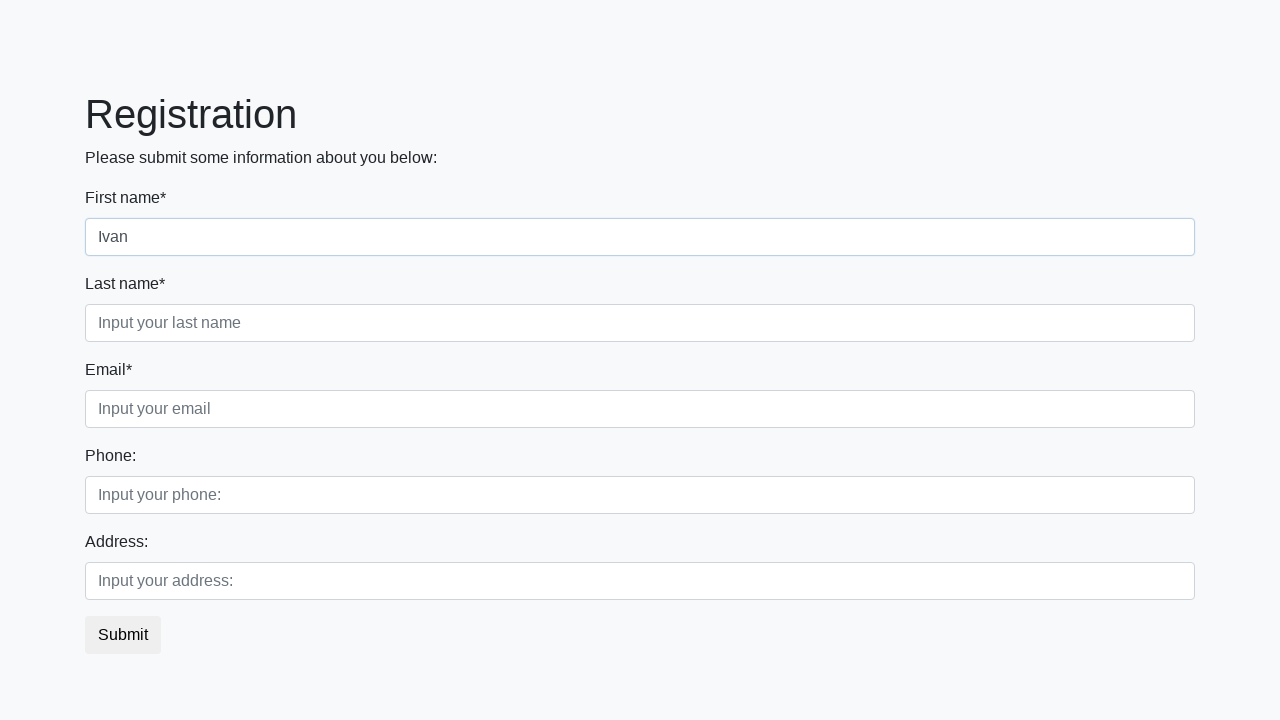

Filled last name field with 'Petrov' on .second
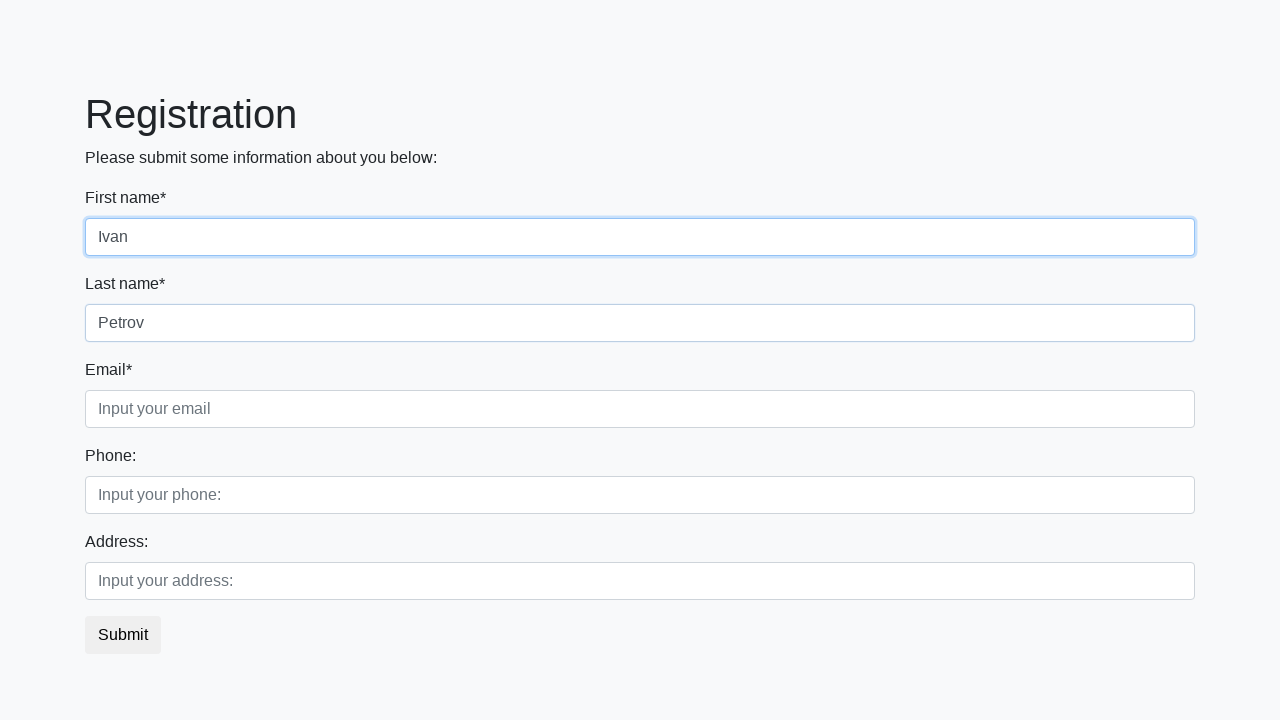

Filled email field with 'Smolensk@Smolensk.ru' on .third
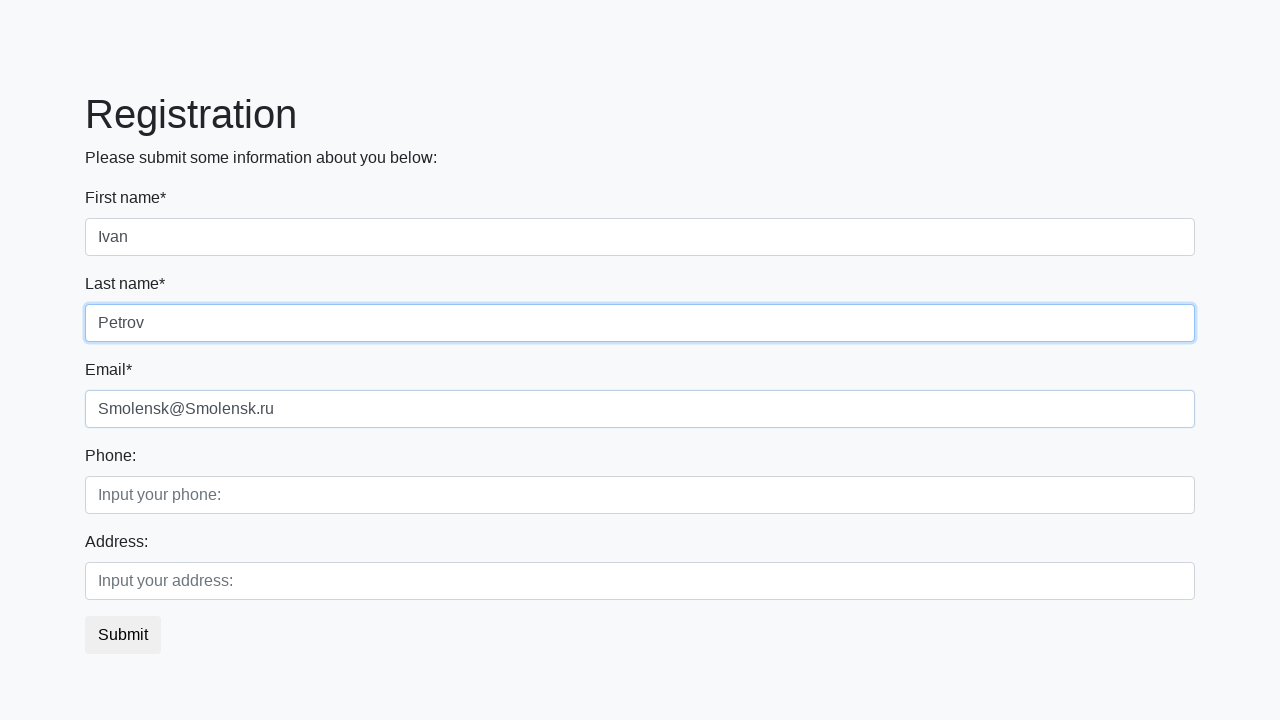

Clicked the submit button at (123, 635) on button.btn
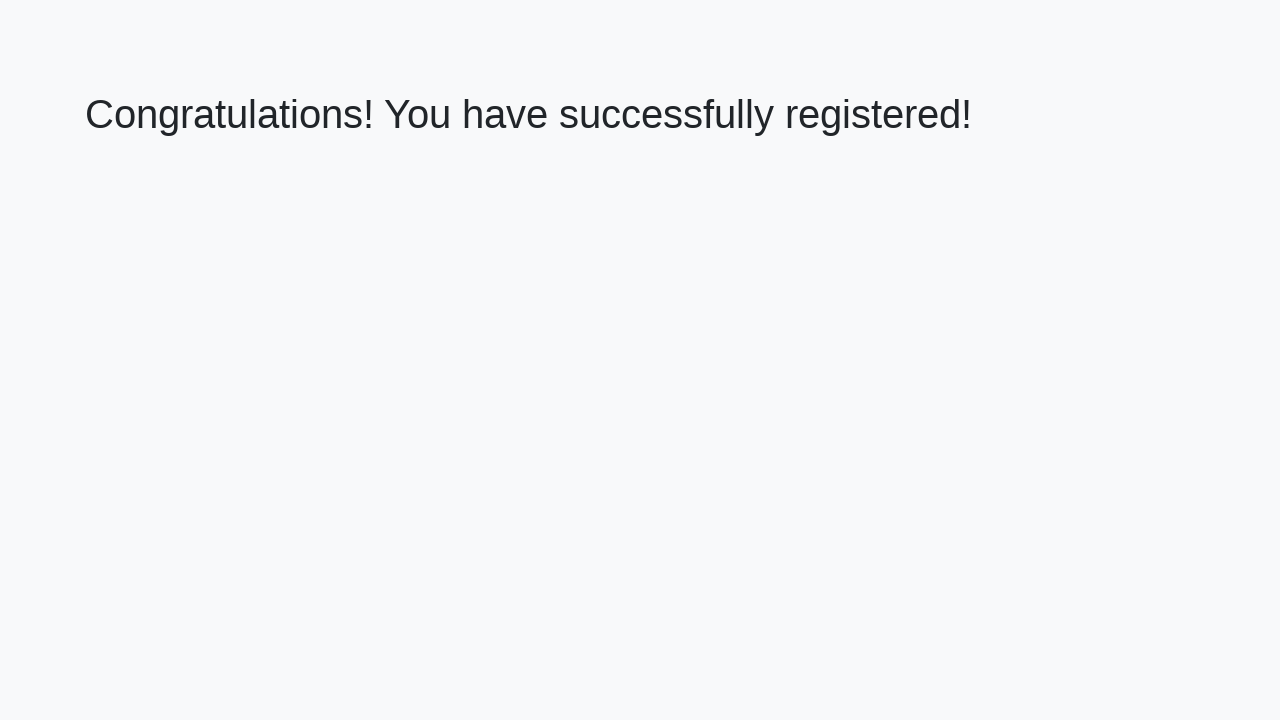

Success message loaded
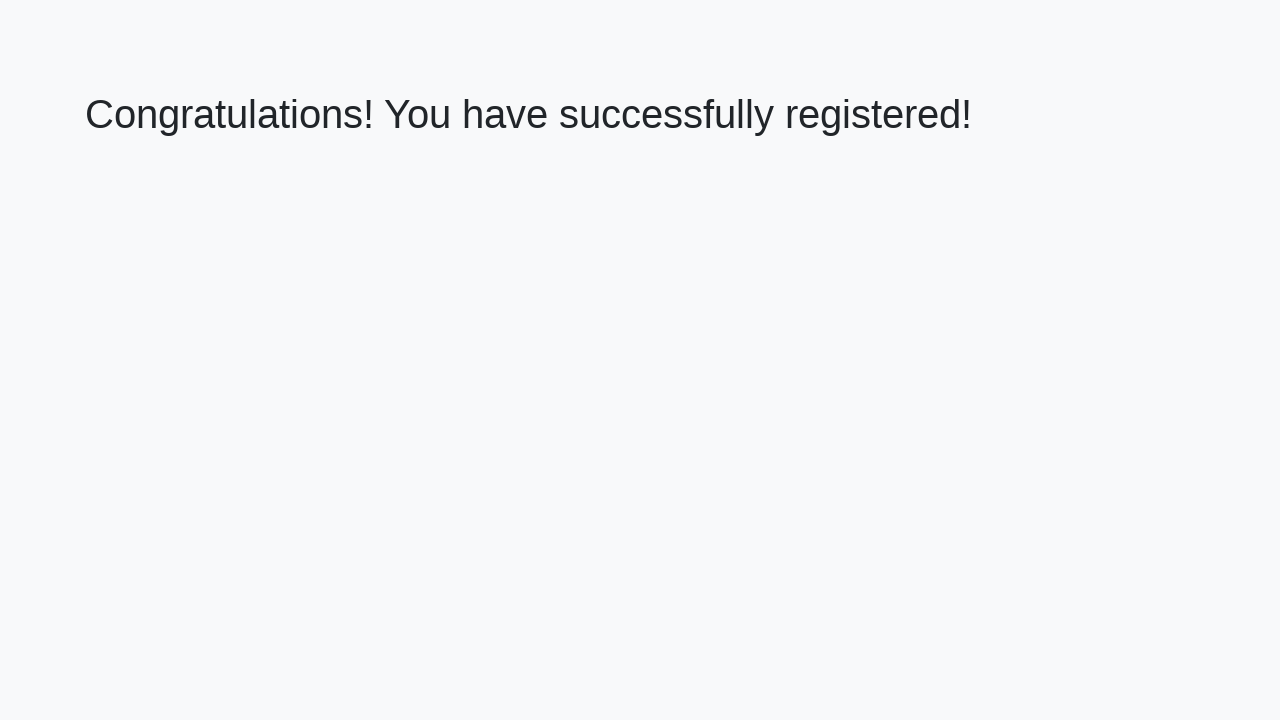

Retrieved success message text
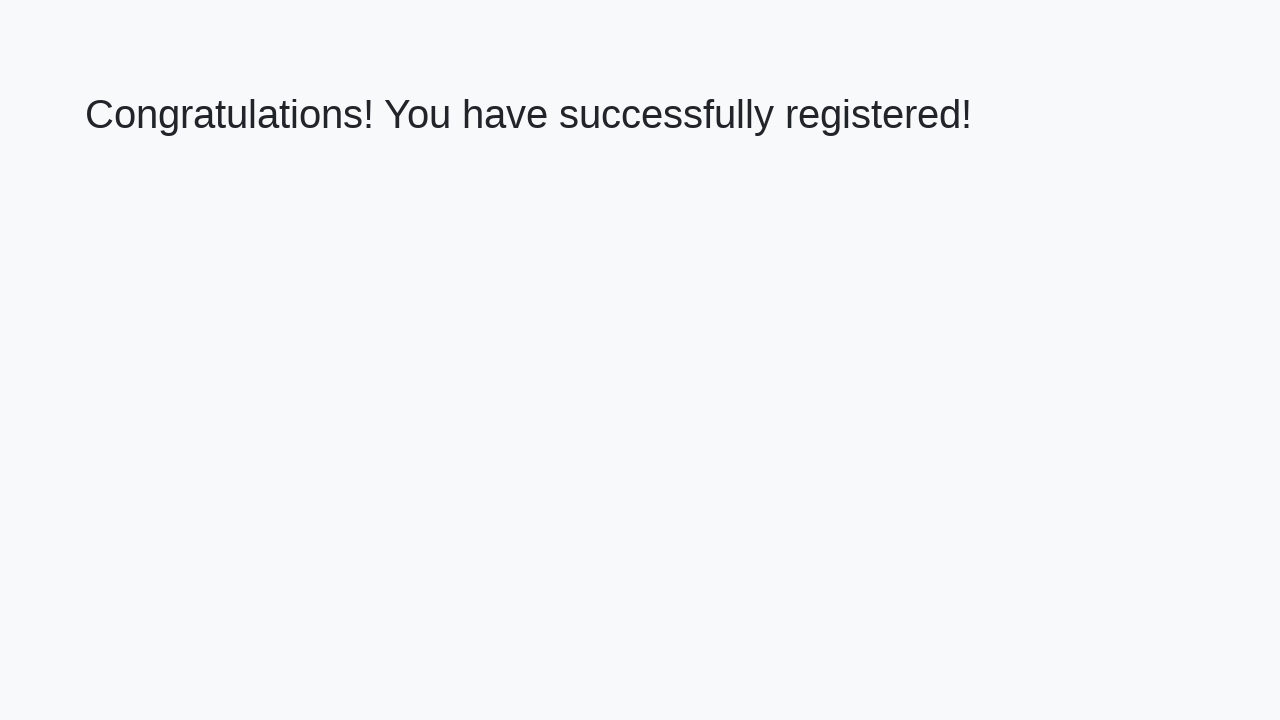

Verified success message: 'Congratulations! You have successfully registered!'
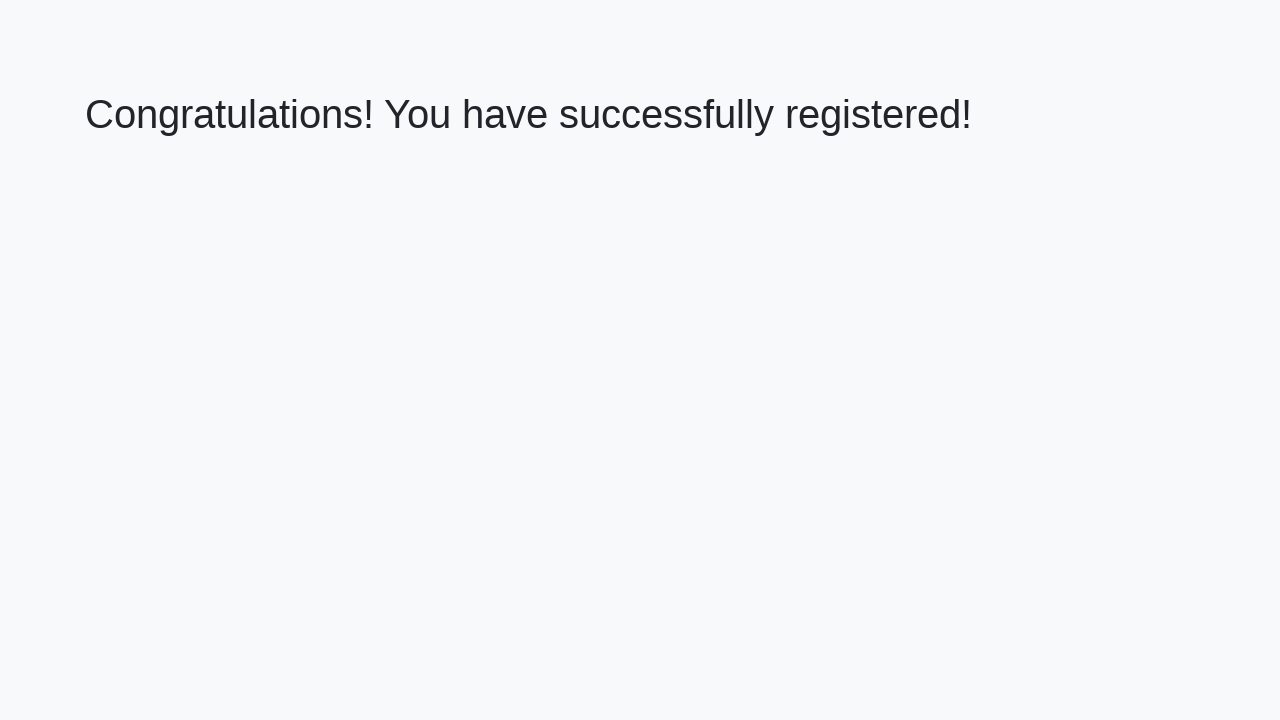

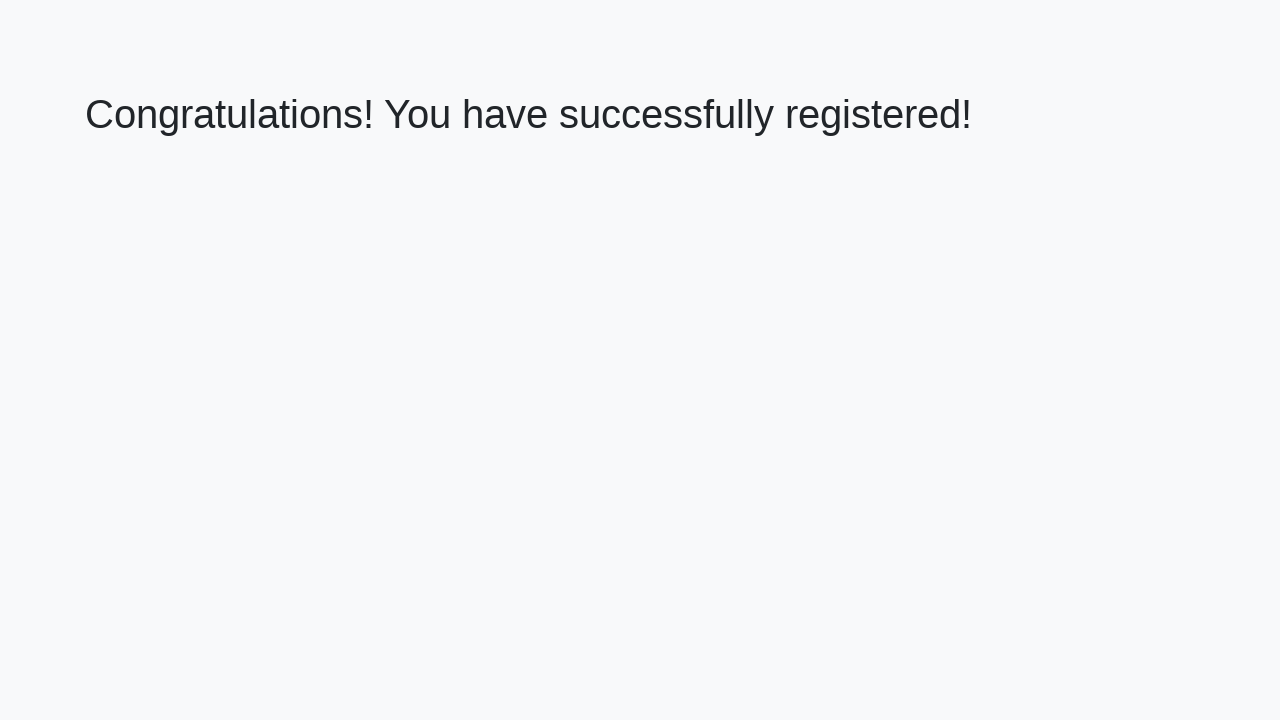